Tests static dropdown selection functionality by selecting options using different methods - by index, by value, and by visible text

Starting URL: https://rahulshettyacademy.com/dropdownsPractise/

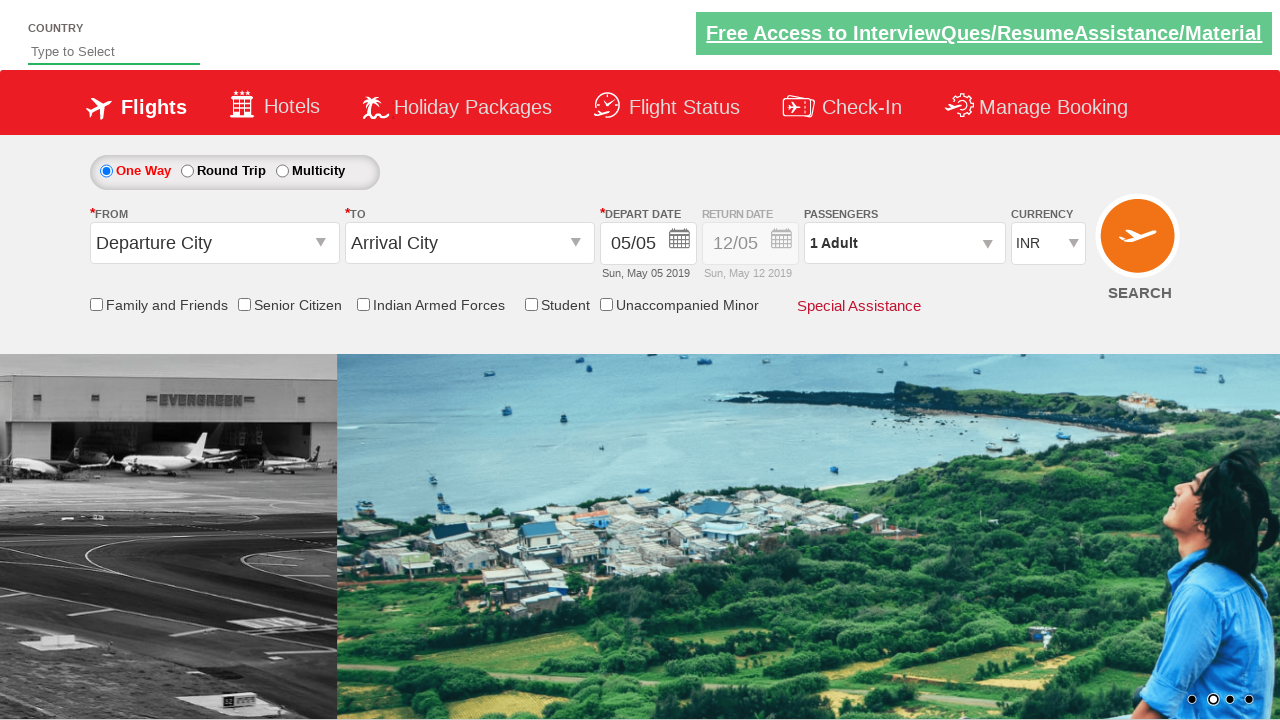

Located currency dropdown element
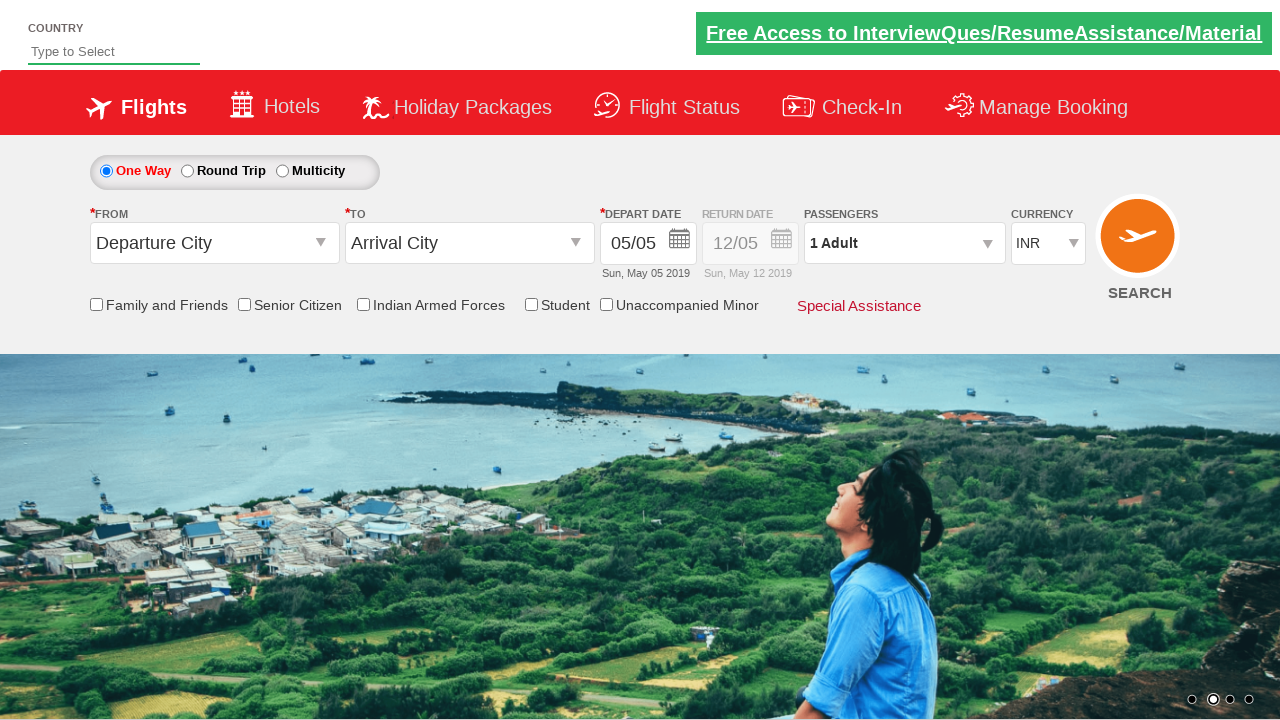

Selected dropdown option by index 3 (4th option) on #ctl00_mainContent_DropDownListCurrency
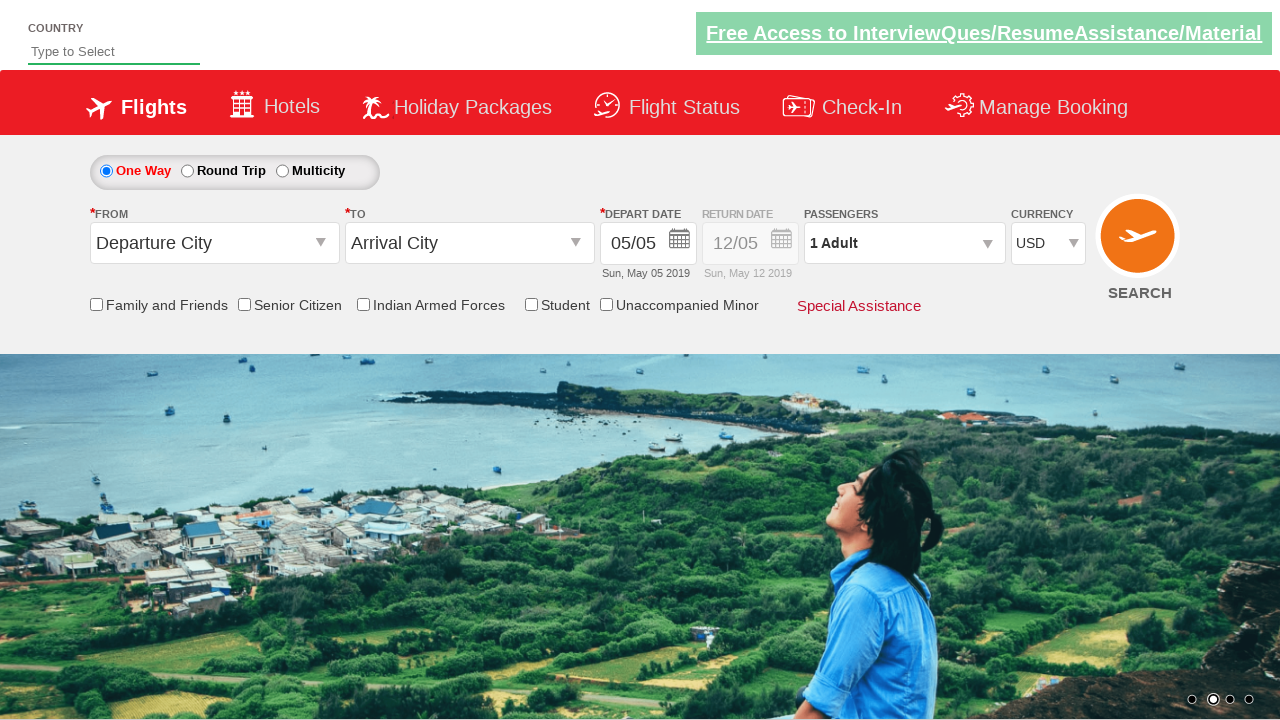

Selected dropdown option by value 'INR' on #ctl00_mainContent_DropDownListCurrency
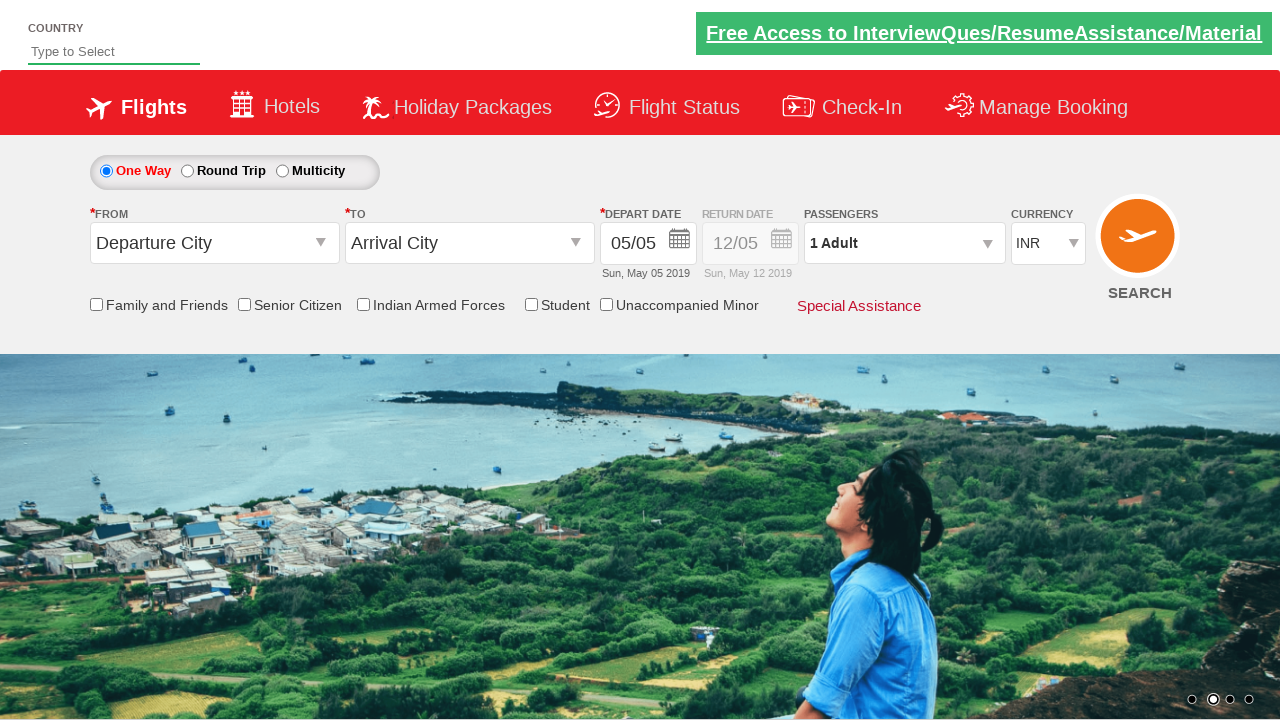

Selected dropdown option by visible text 'AED' on #ctl00_mainContent_DropDownListCurrency
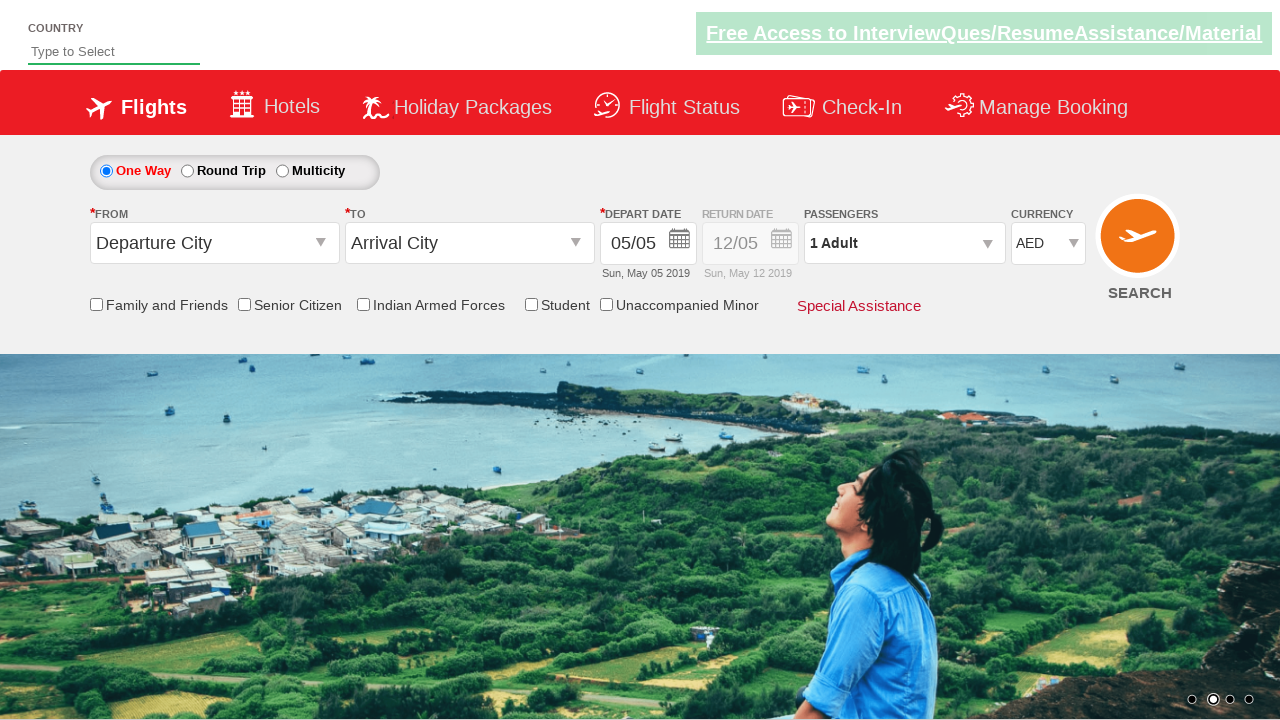

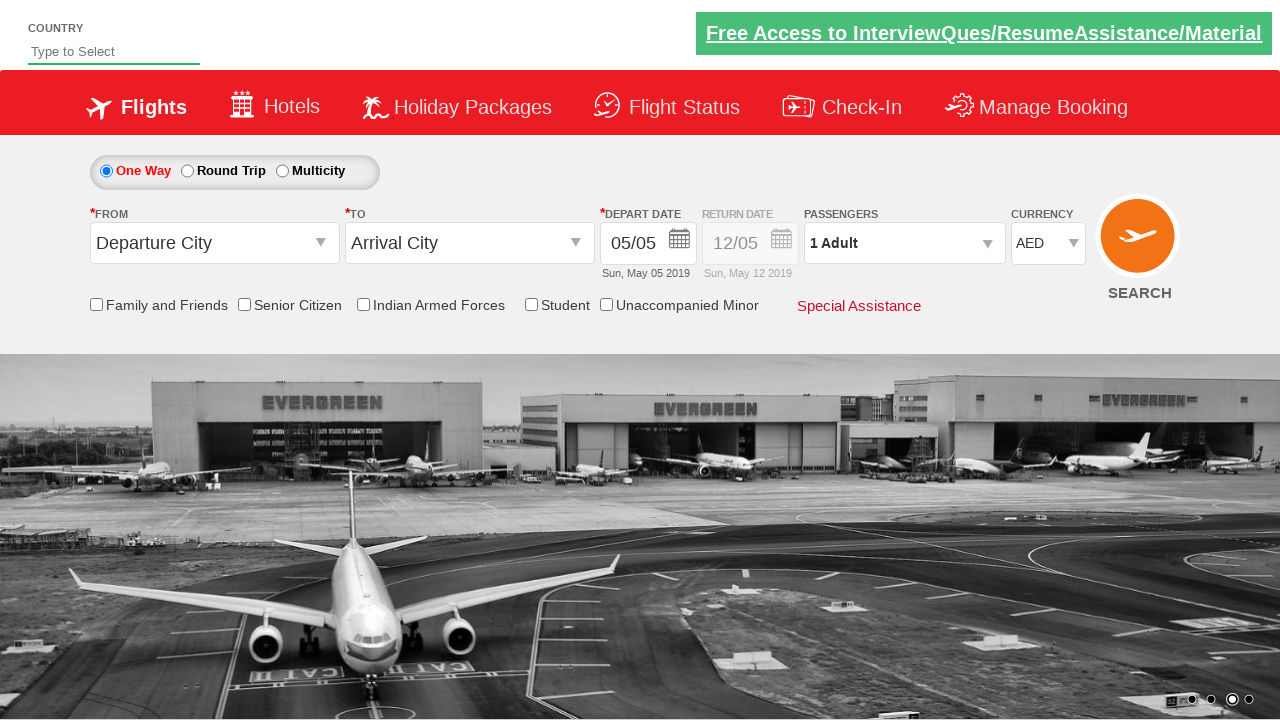